Tests multiple browser window handling by clicking links that open new windows, verifying window titles, switching between windows, and closing child windows while returning to the parent window.

Starting URL: https://the-internet.herokuapp.com/

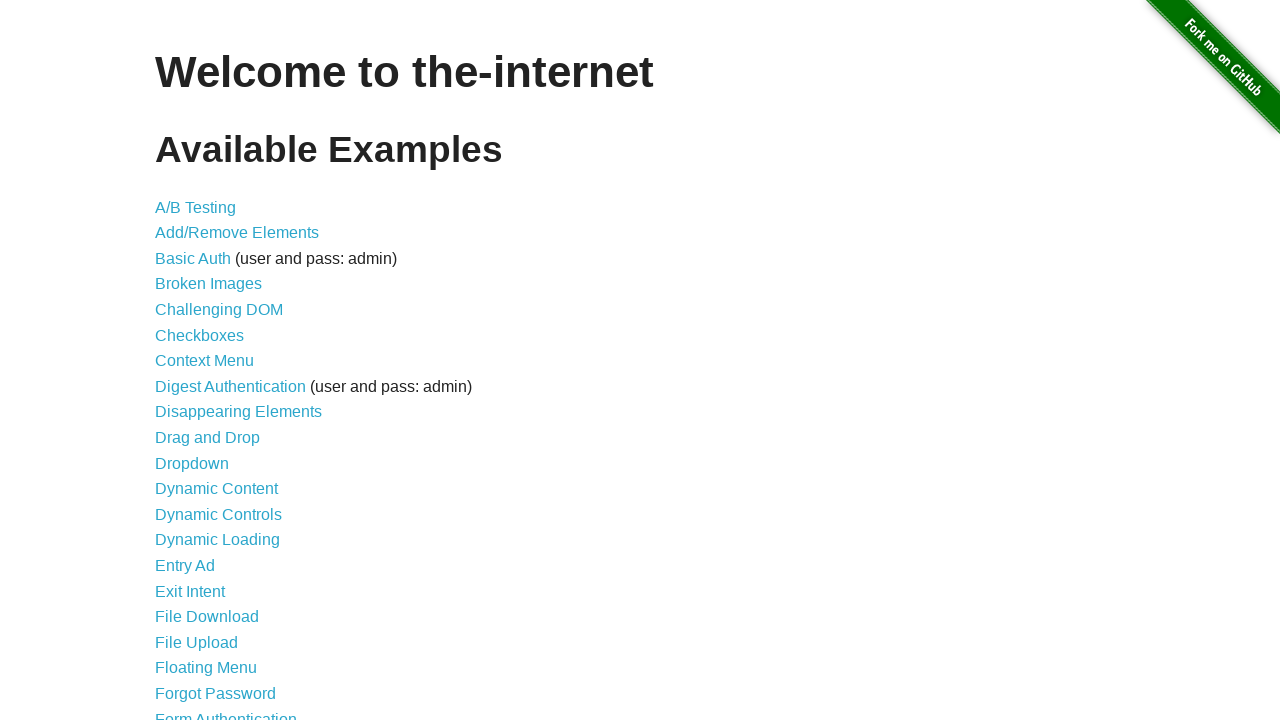

Clicked on 'Multiple Windows' link at (218, 369) on xpath=//a[text()='Multiple Windows']
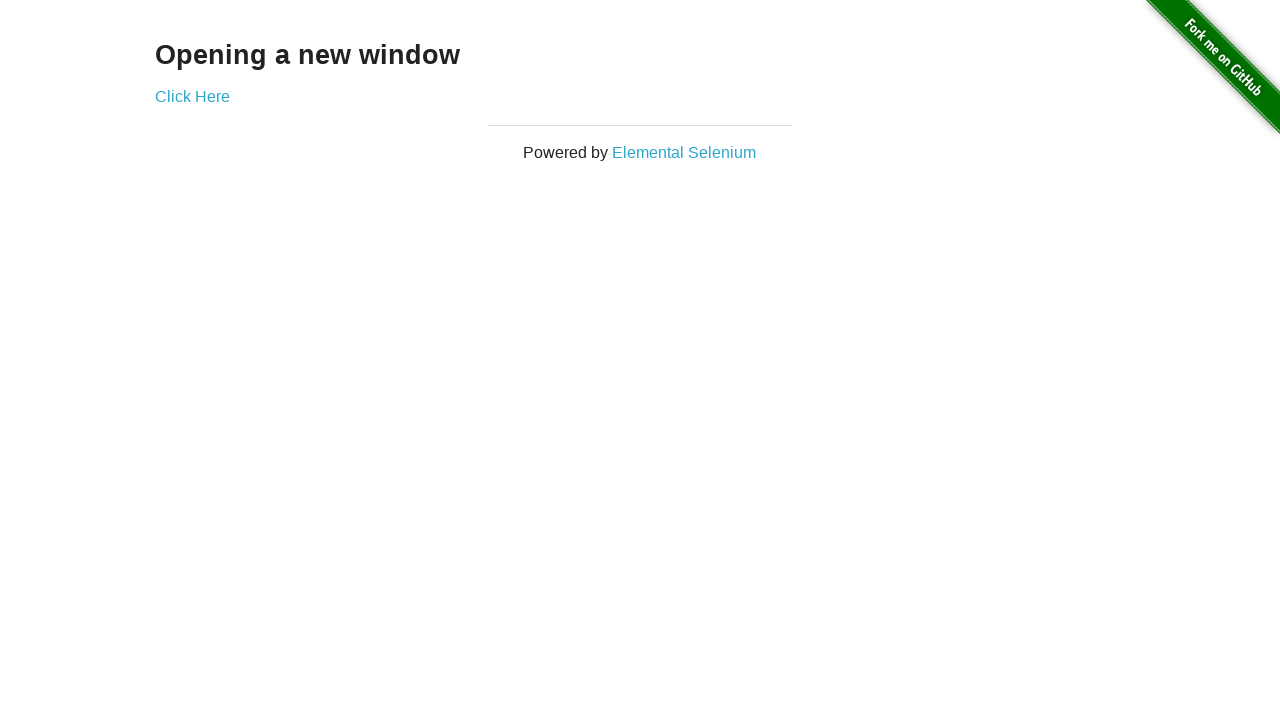

Clicked on 'Elemental Selenium' link to open new window at (684, 152) on xpath=//a[text()='Elemental Selenium']
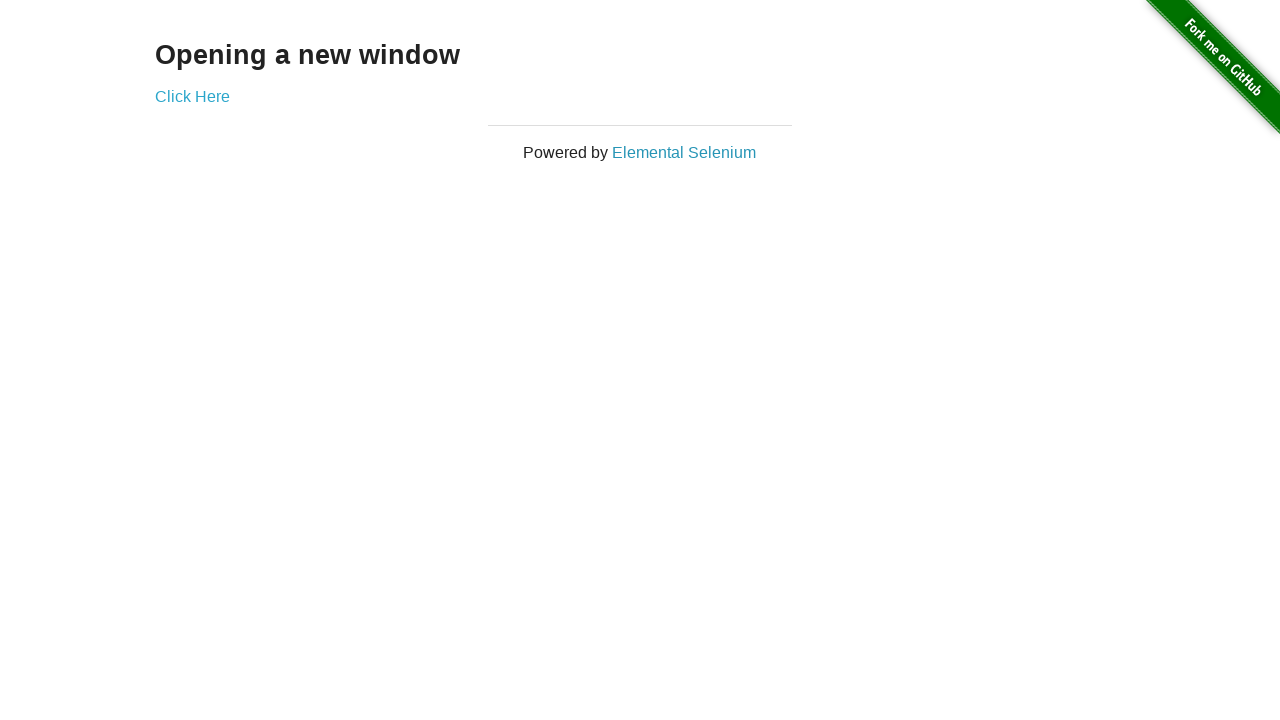

First child window loaded completely
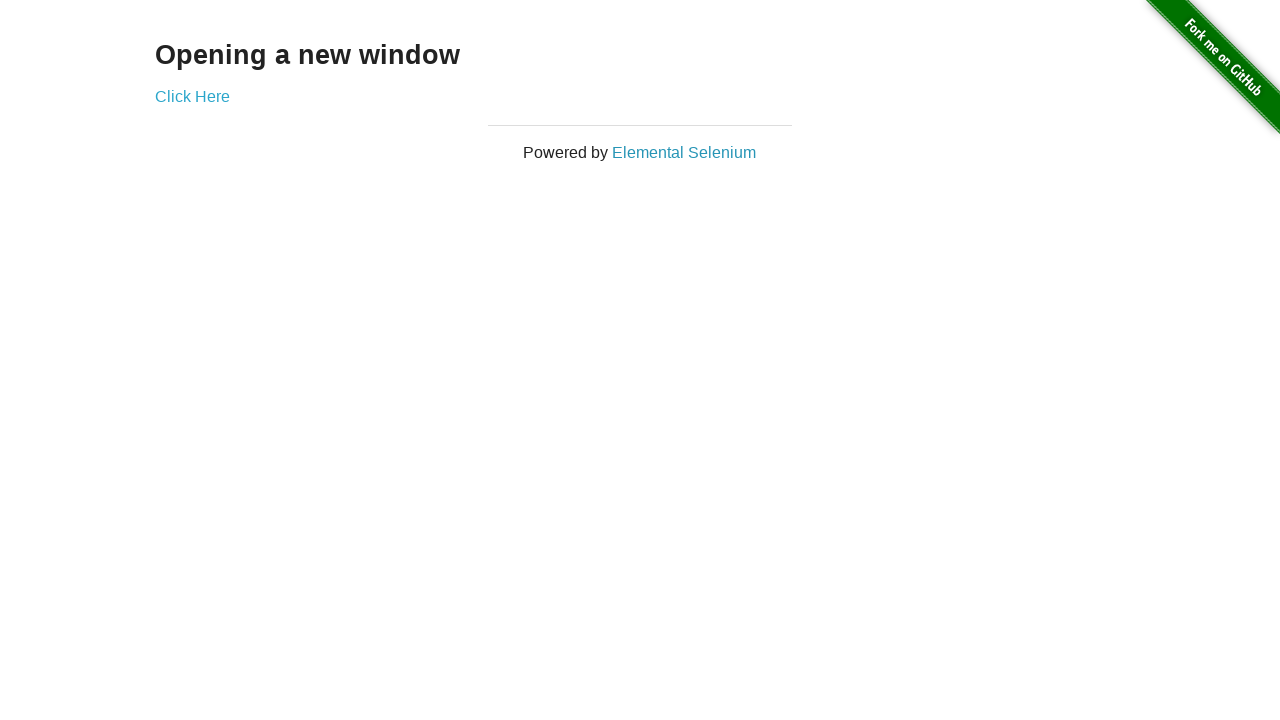

Retrieved first child window title: 'Home | Elemental Selenium'
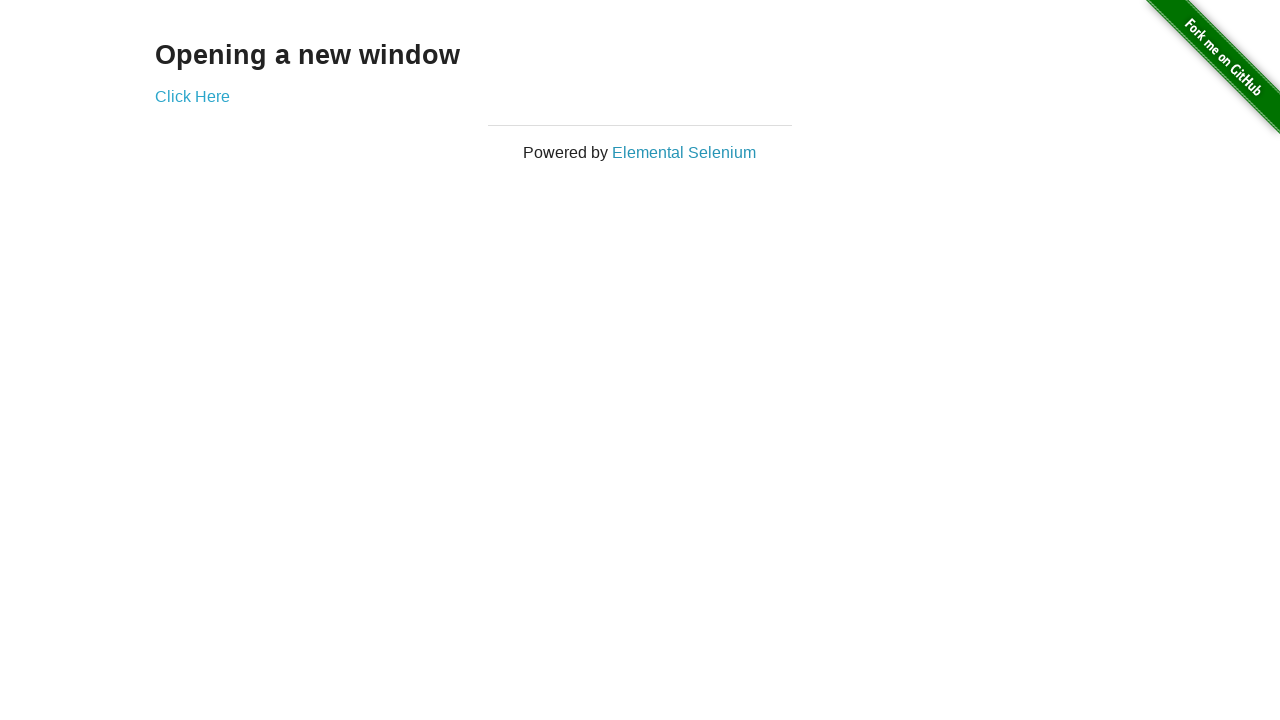

Closed first child window
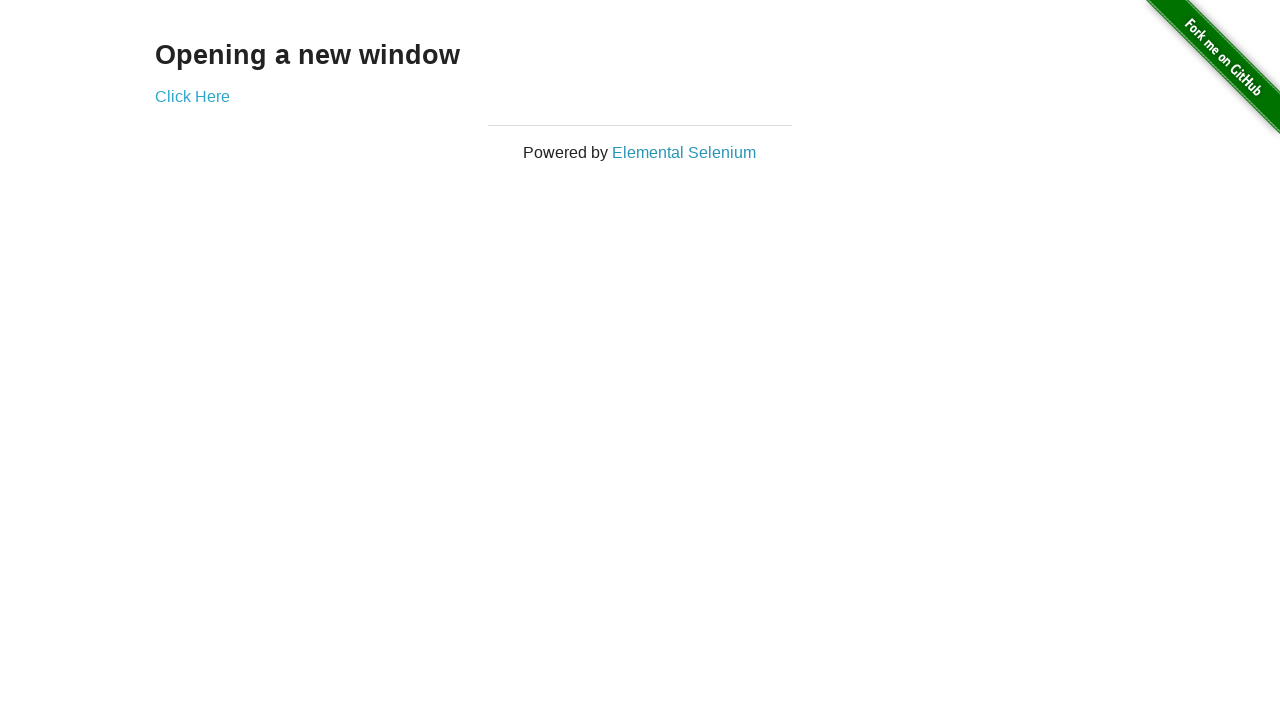

Clicked on 'Click Here' link to open second new window at (192, 96) on xpath=//a[text()='Click Here']
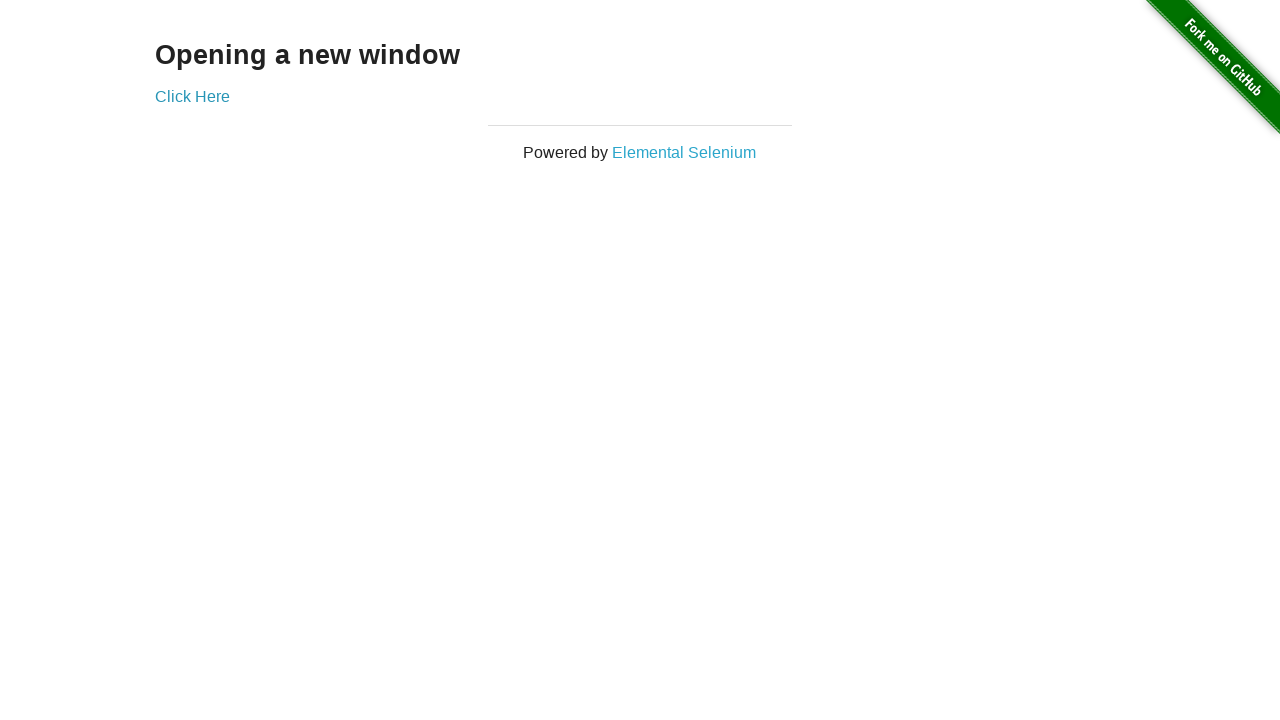

Second child window loaded completely
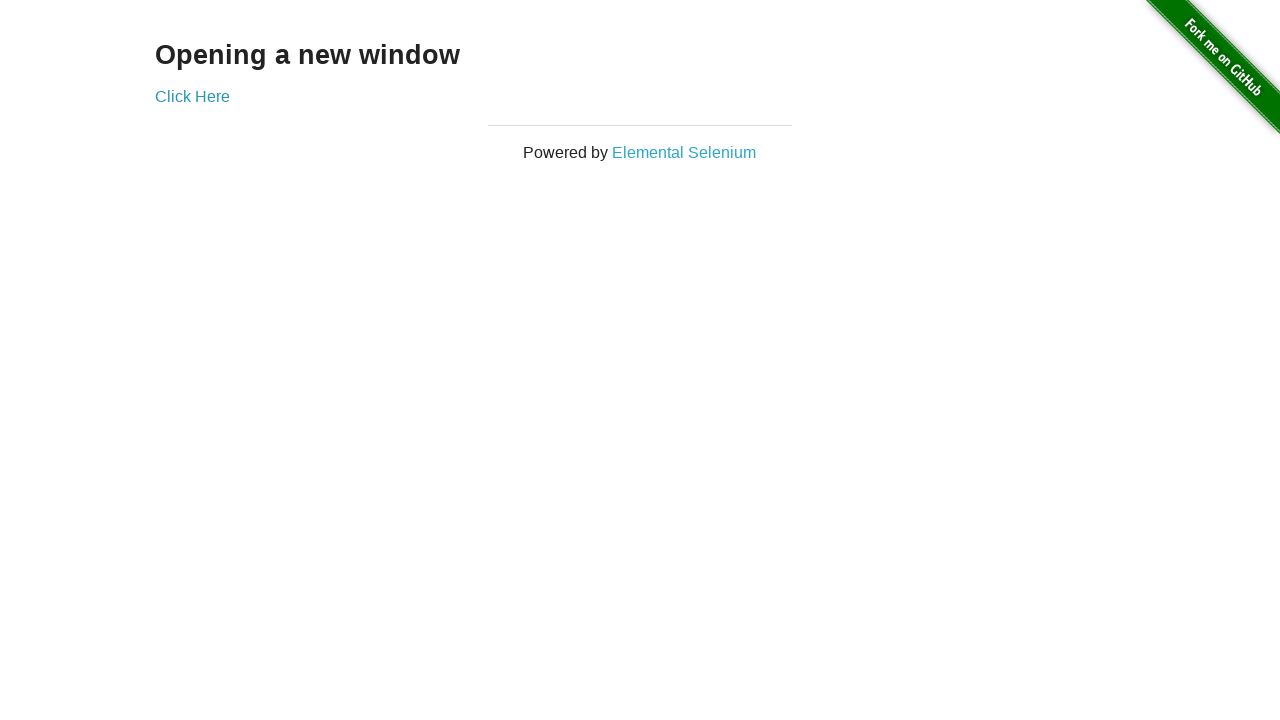

Retrieved second child window title: 'New Window'
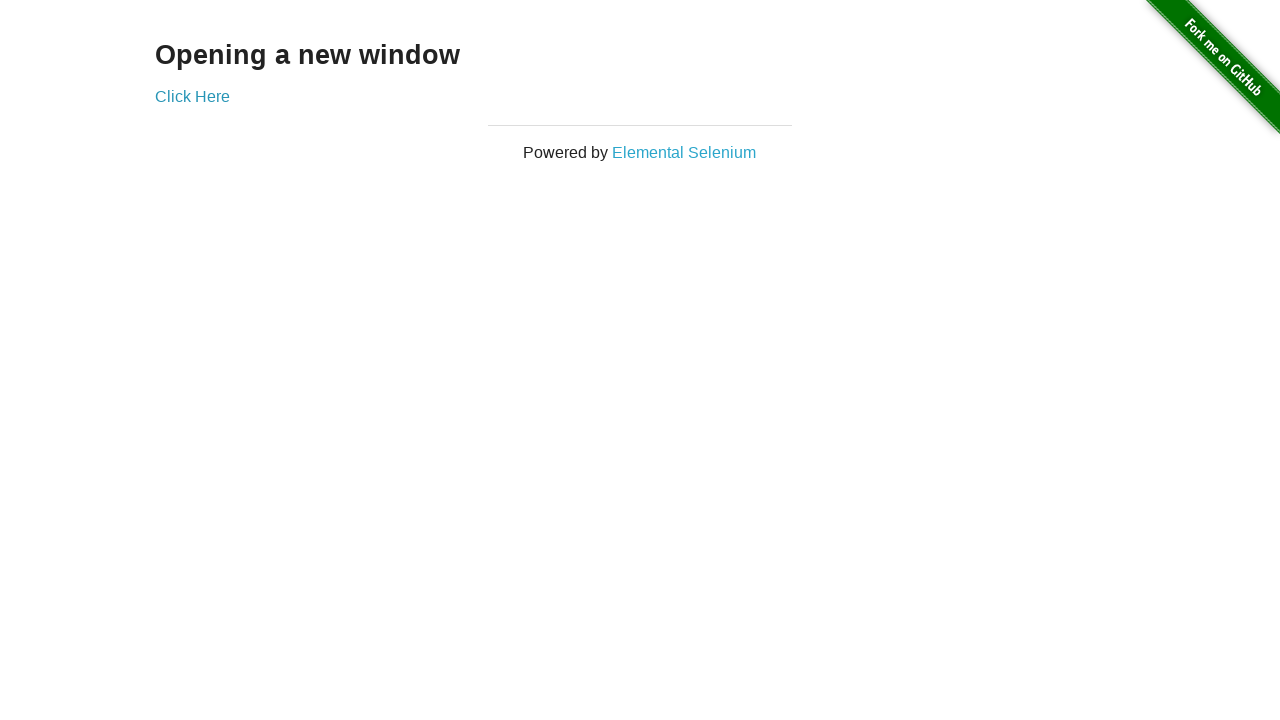

Closed second child window
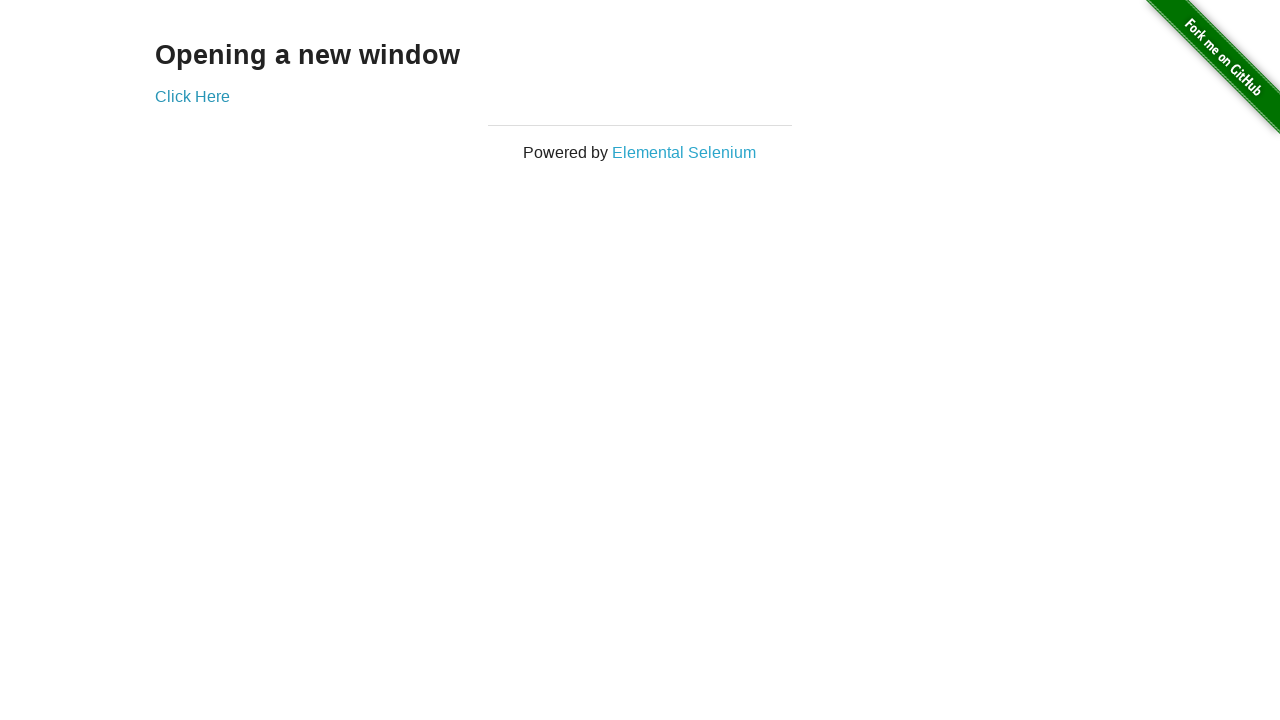

Retrieved parent window title: 'The Internet'
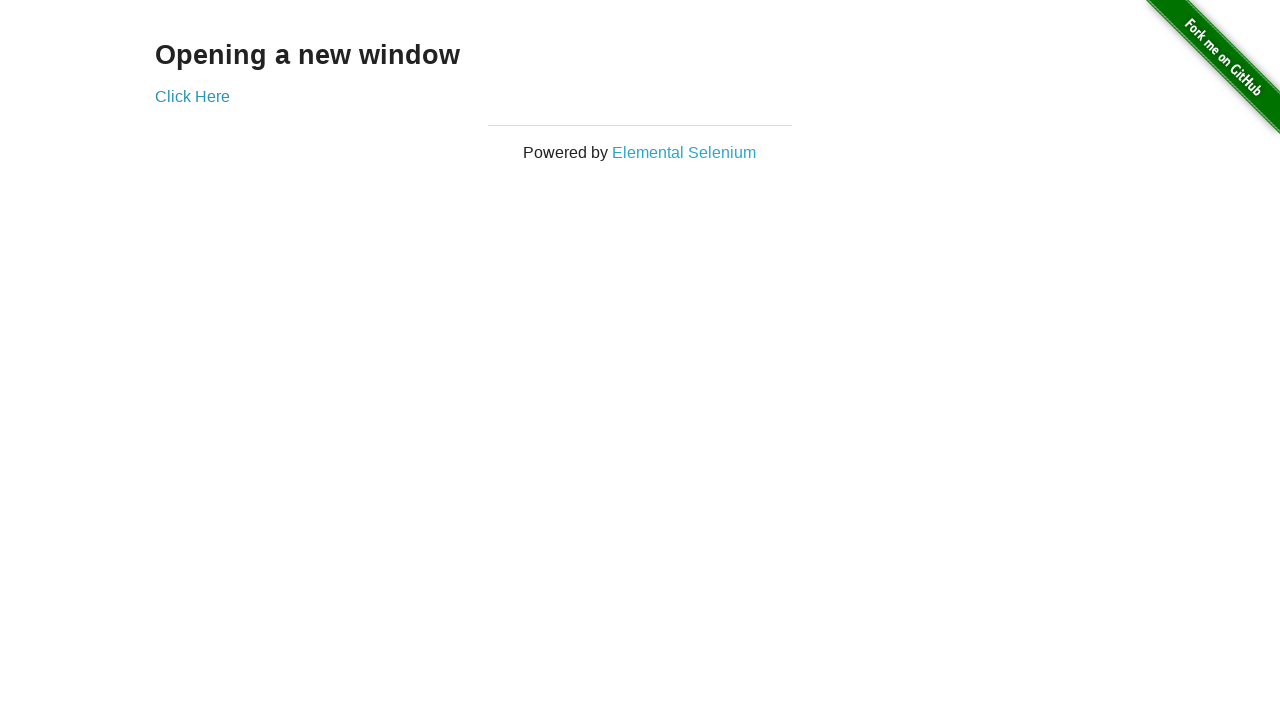

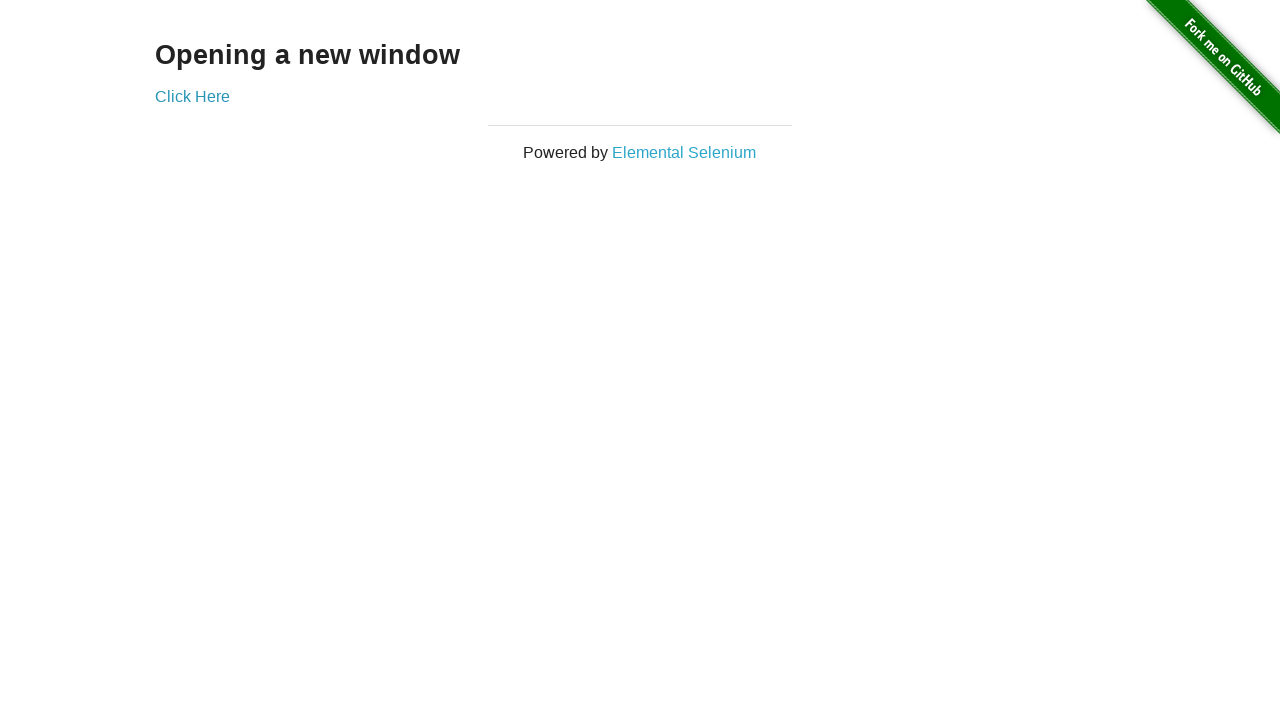